Tests calendar date picker functionality by selecting a specific date (July 16, 1999) through year, month, and day navigation, then verifies the selected date is displayed correctly.

Starting URL: https://rahulshettyacademy.com/seleniumPractise/#/offers

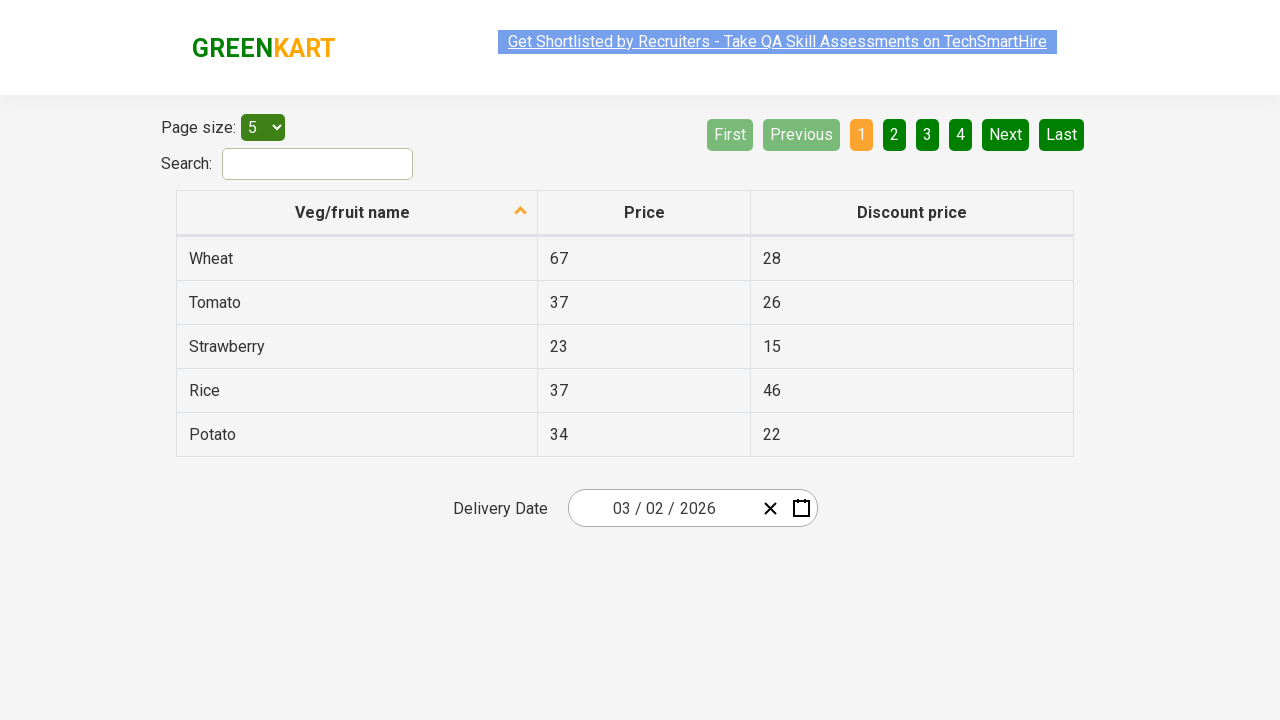

Clicked date picker input group to open calendar at (662, 508) on .react-date-picker__inputGroup
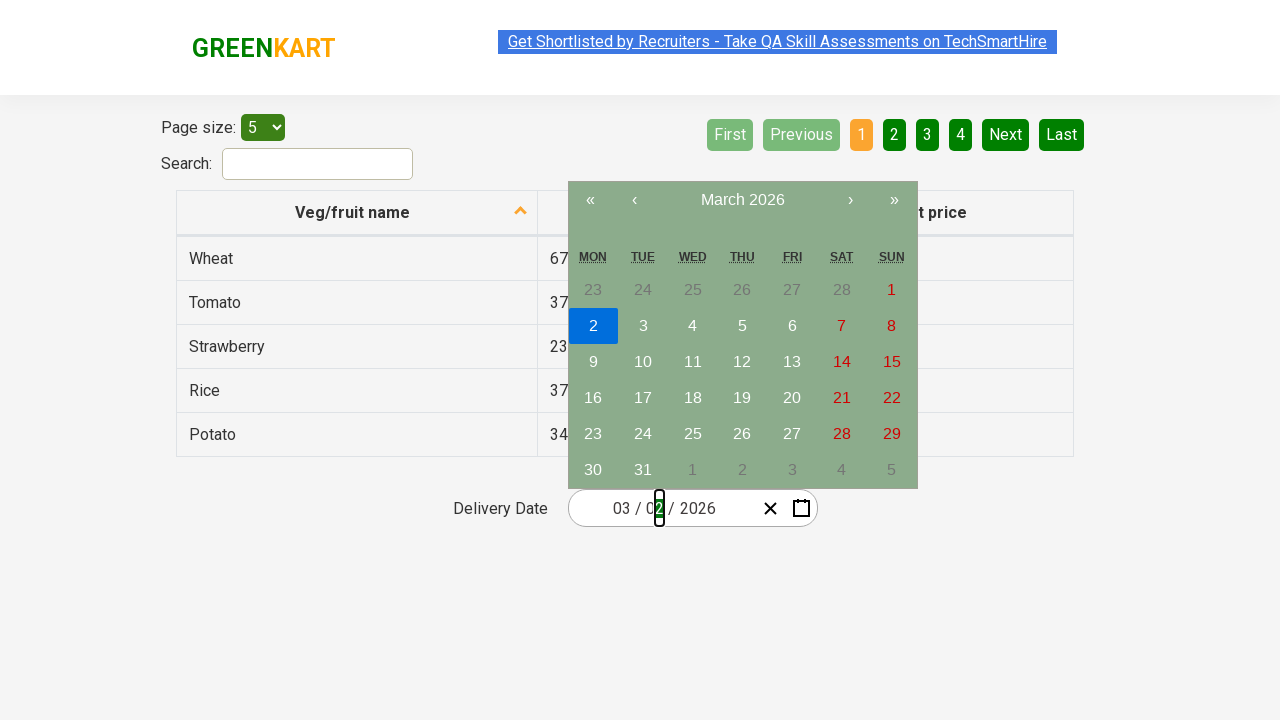

Clicked navigation label to navigate to decade view (first click) at (742, 200) on .react-calendar__navigation__label
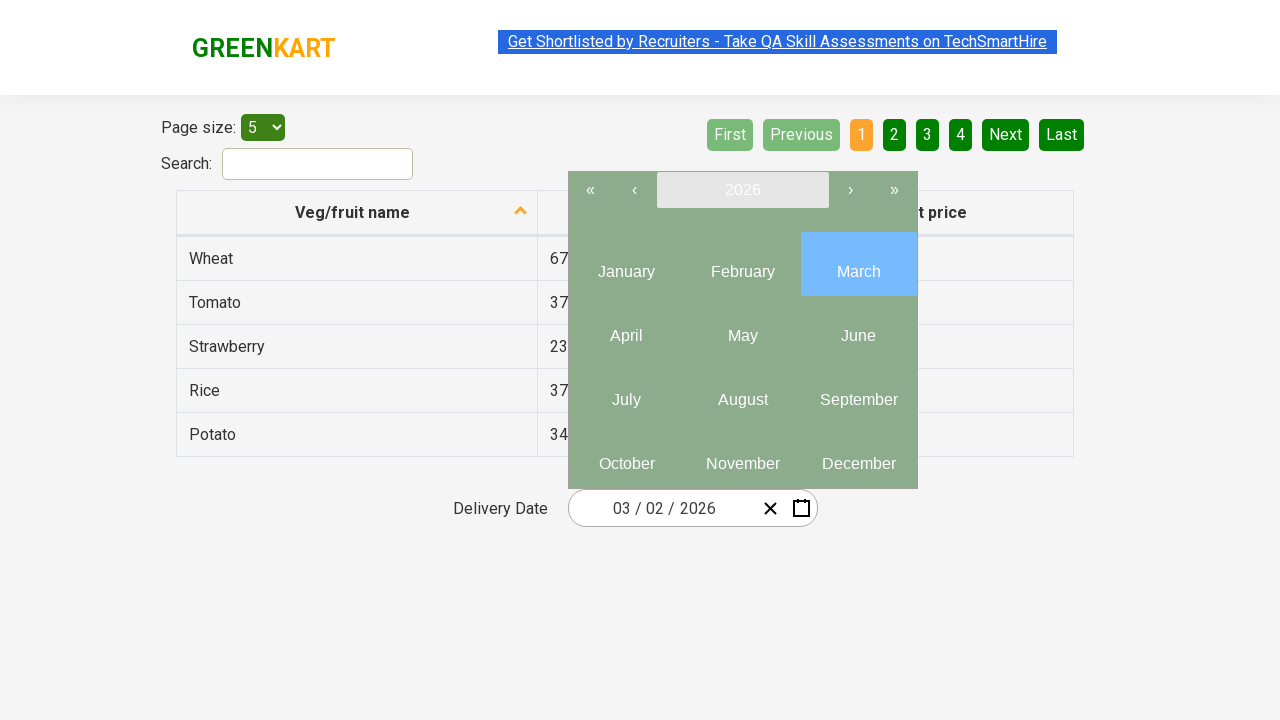

Clicked navigation label to navigate to decade view (second click) at (742, 190) on .react-calendar__navigation__label
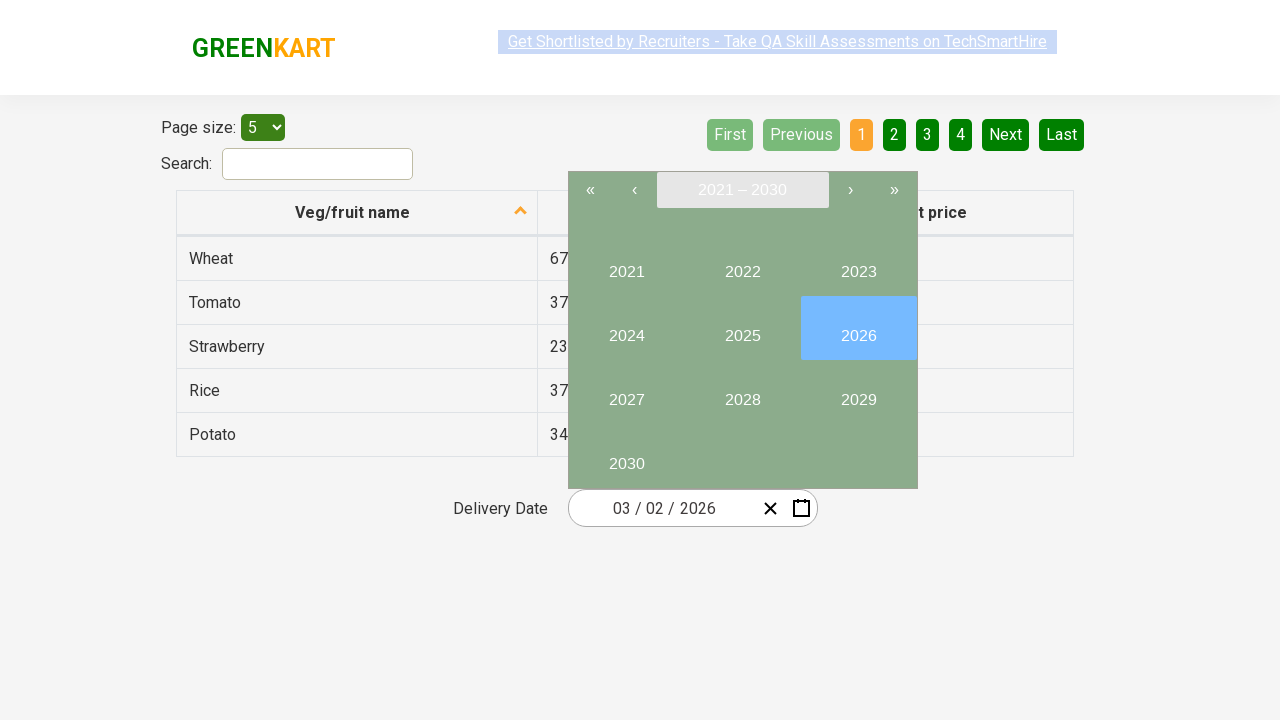

Navigated back one decade (1st click of prev button) at (634, 190) on .react-calendar__navigation__prev-button
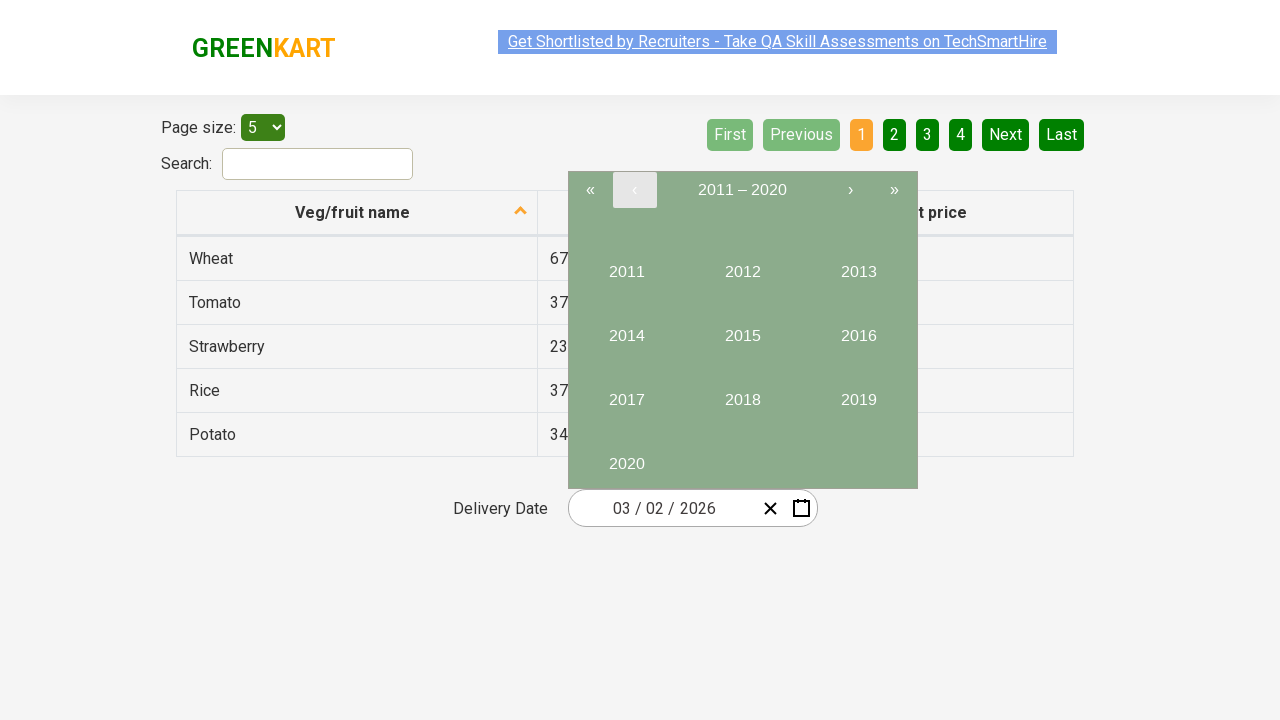

Navigated back one decade (2nd click of prev button) at (634, 190) on .react-calendar__navigation__prev-button
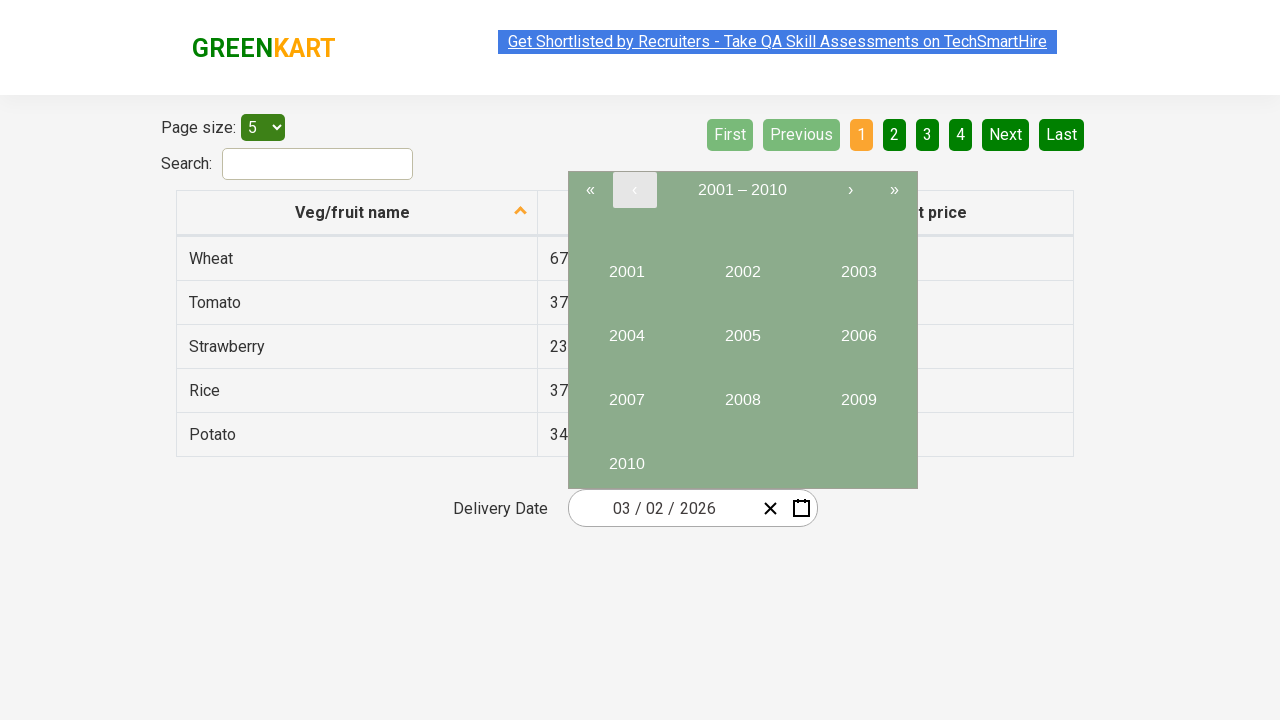

Navigated back one decade (3rd click of prev button) to reach 1990s at (634, 190) on .react-calendar__navigation__prev-button
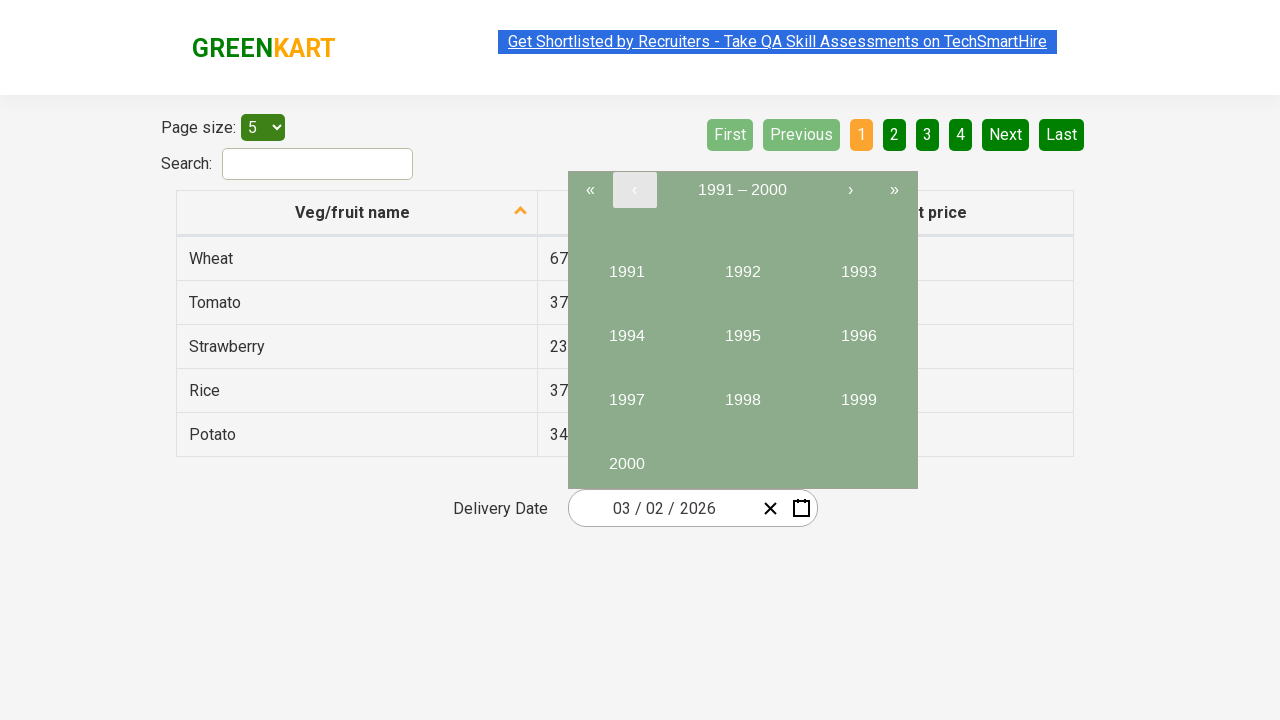

Selected year 1999 at (858, 392) on //button[text()='1999']
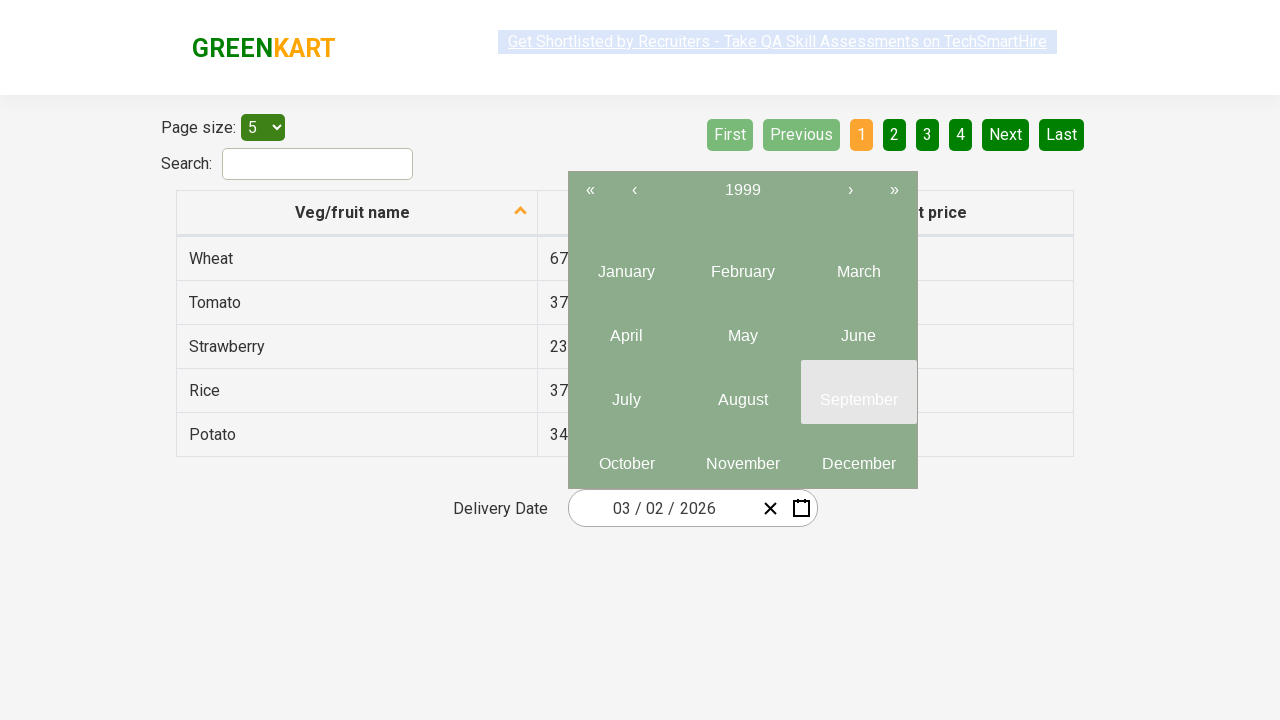

Selected month 7 (July) at (626, 392) on .react-calendar__year-view__months__month >> nth=6
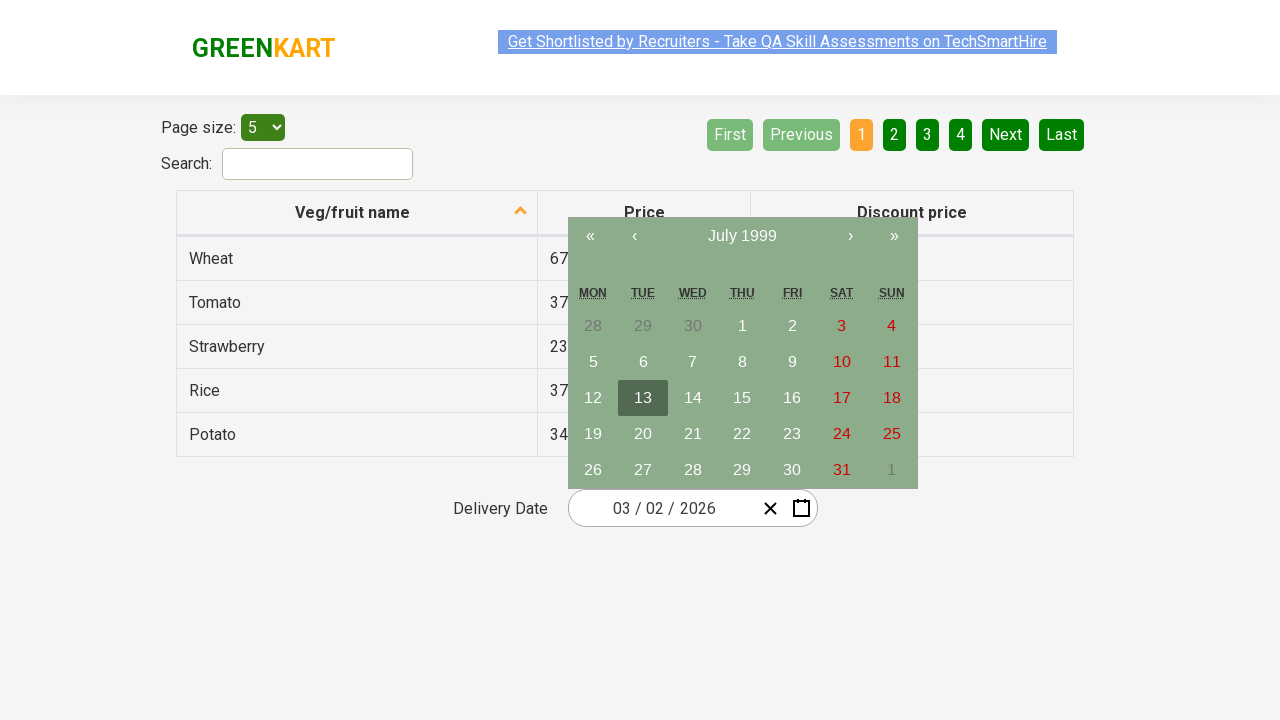

Selected date 16 in the calendar at (792, 398) on //abbr[text()='16']
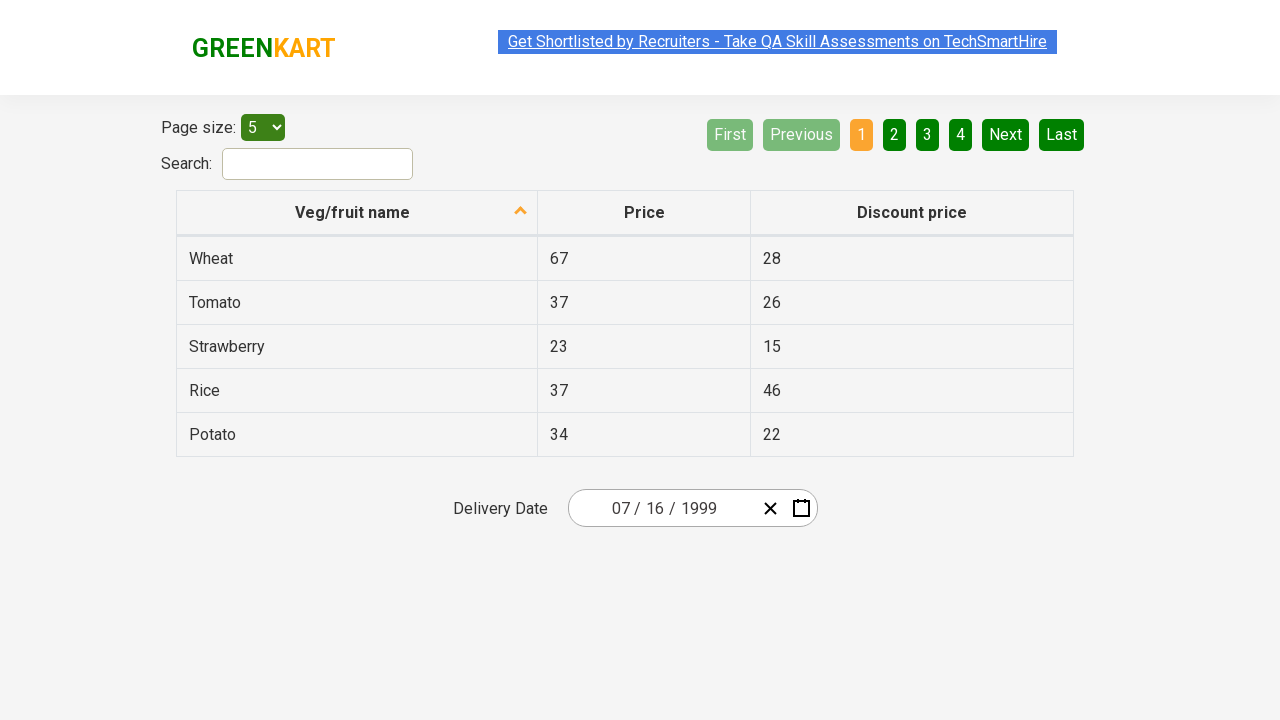

Verified date inputs are populated and calendar is closed
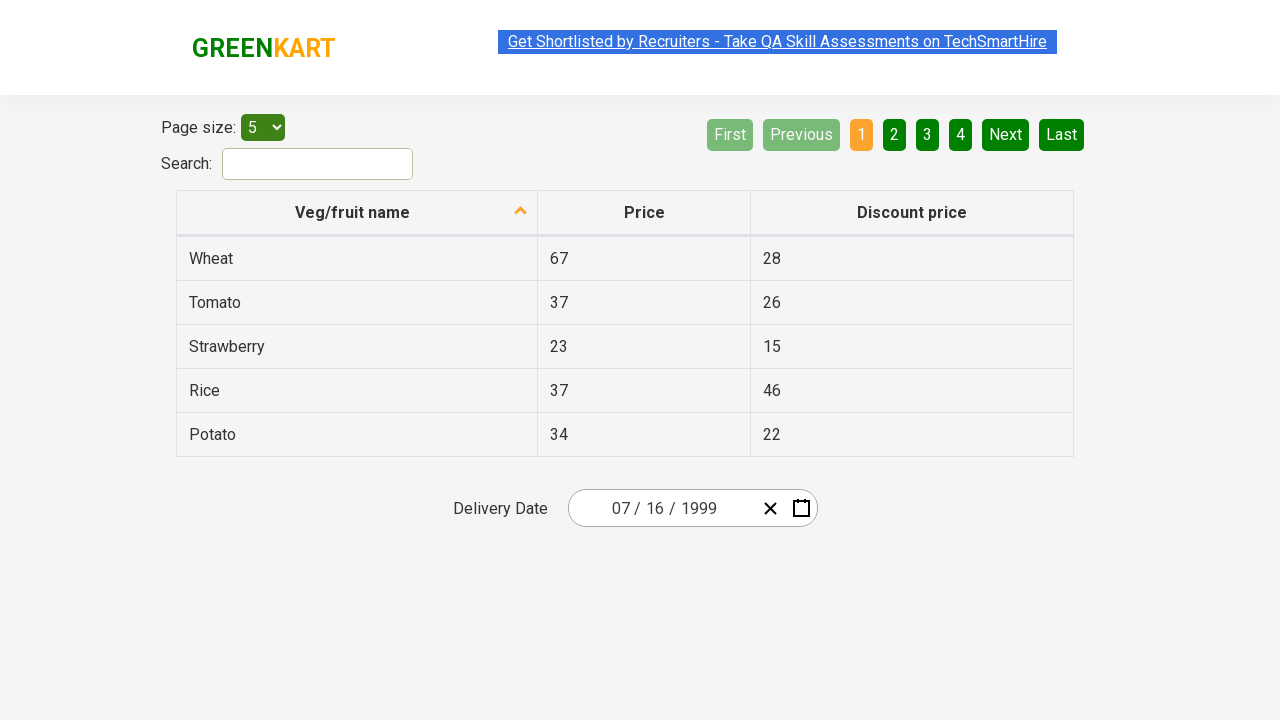

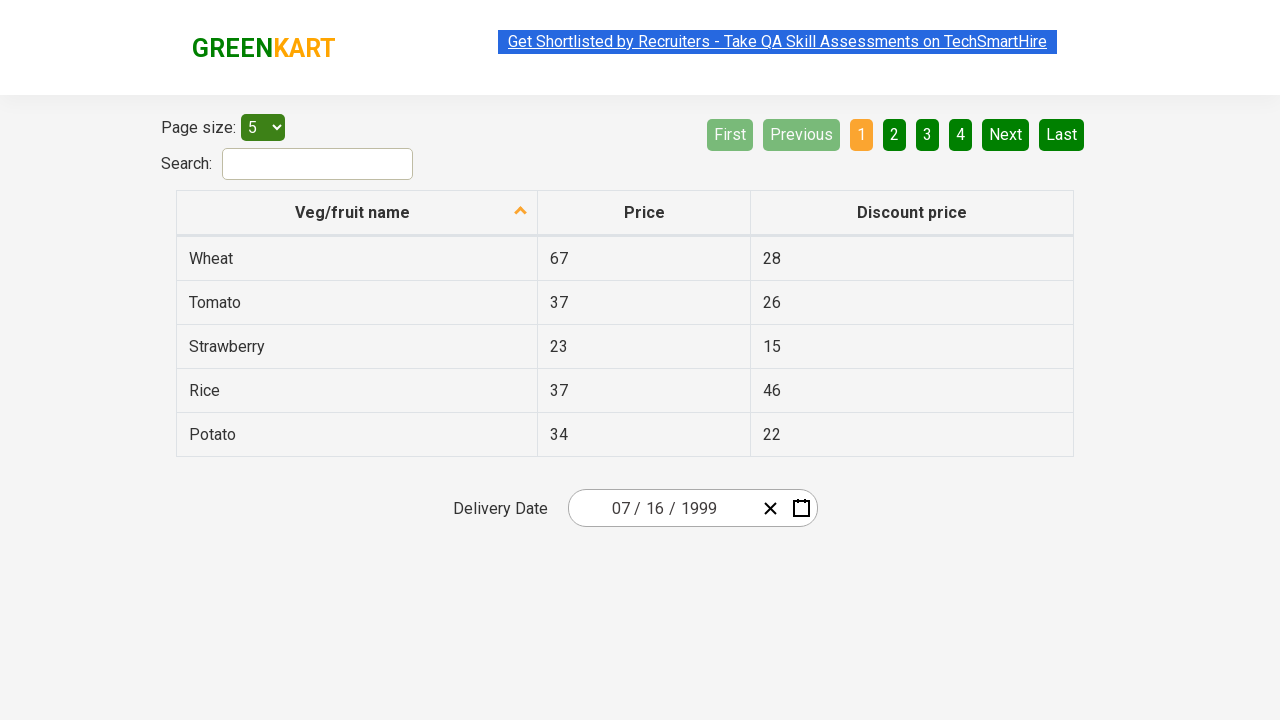